Tests window handling functionality by clicking a link that opens a new window, switching between windows, and closing them

Starting URL: https://the-internet.herokuapp.com/windows

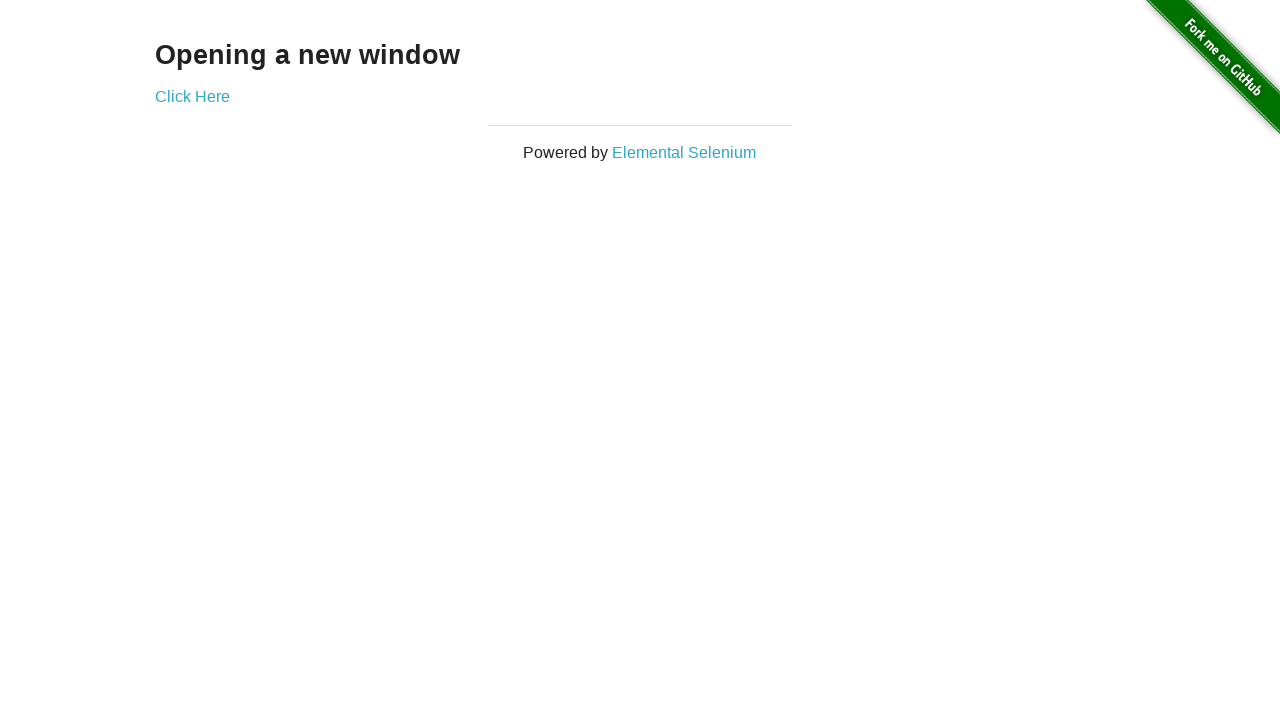

Clicked link that opens new window at (192, 96) on xpath=//a[@target='_blank']
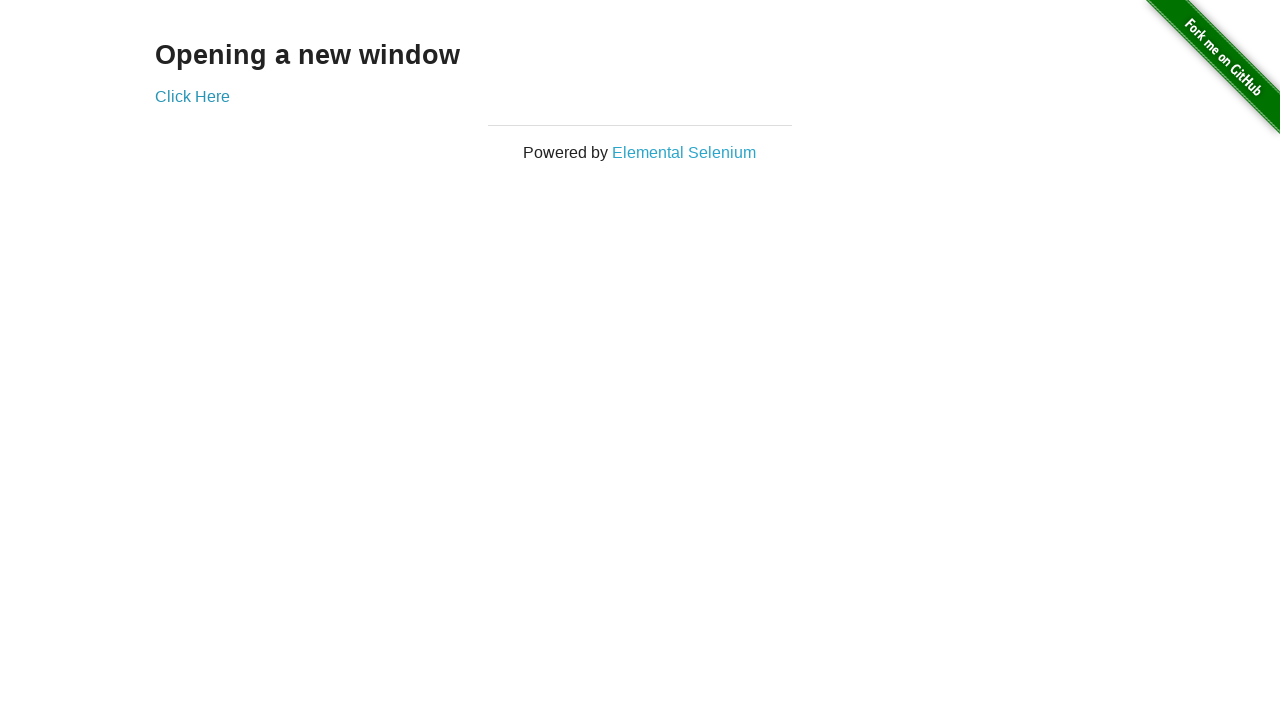

New window opened and captured
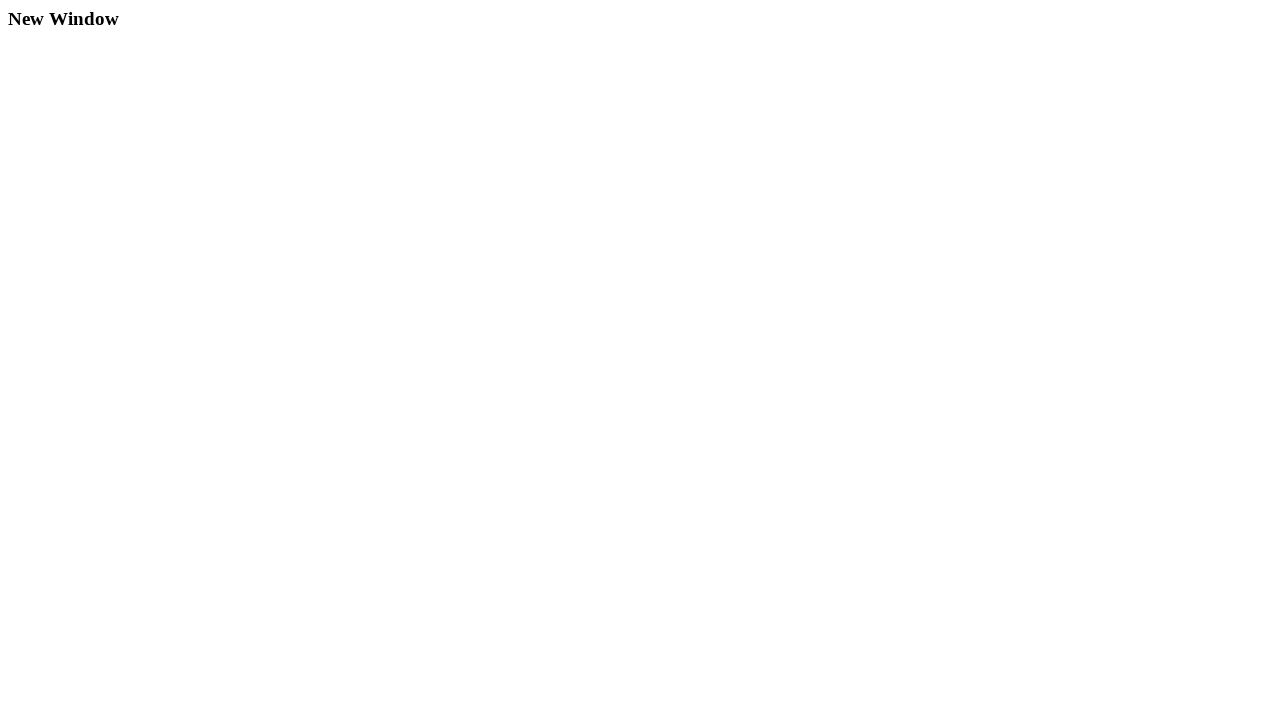

Retrieved title of original window
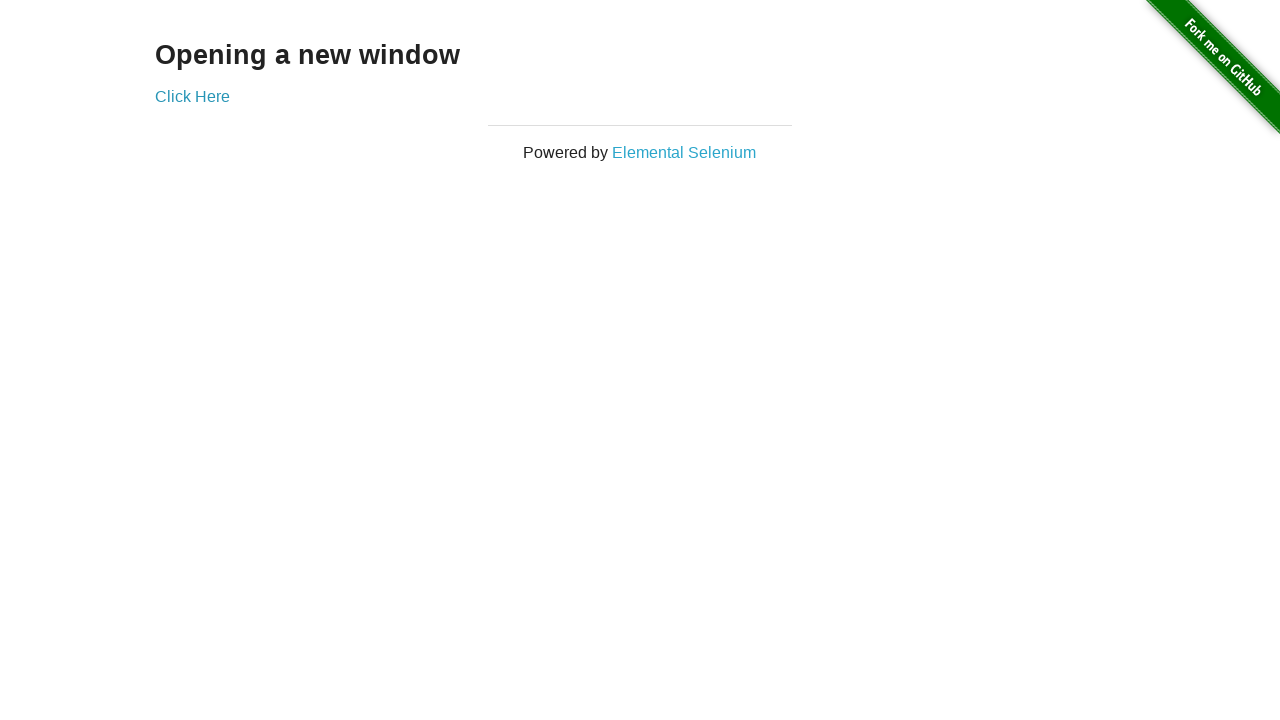

Retrieved title of new window
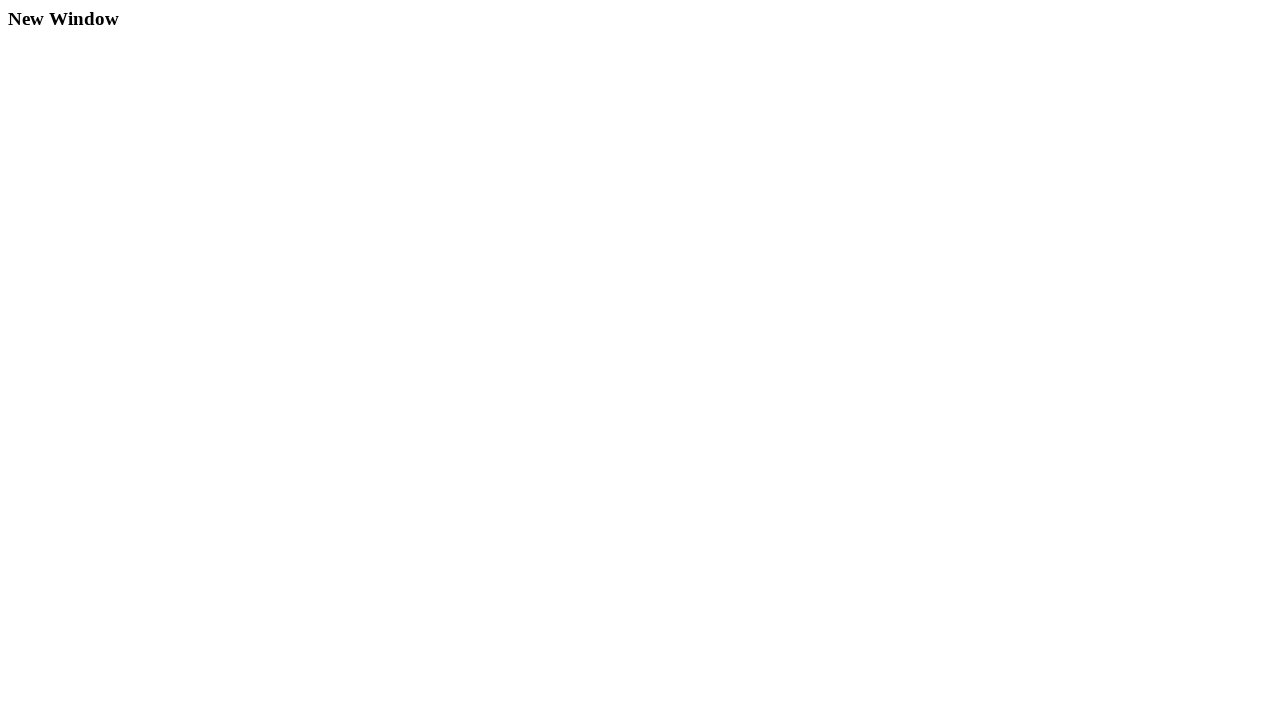

Closed the new window
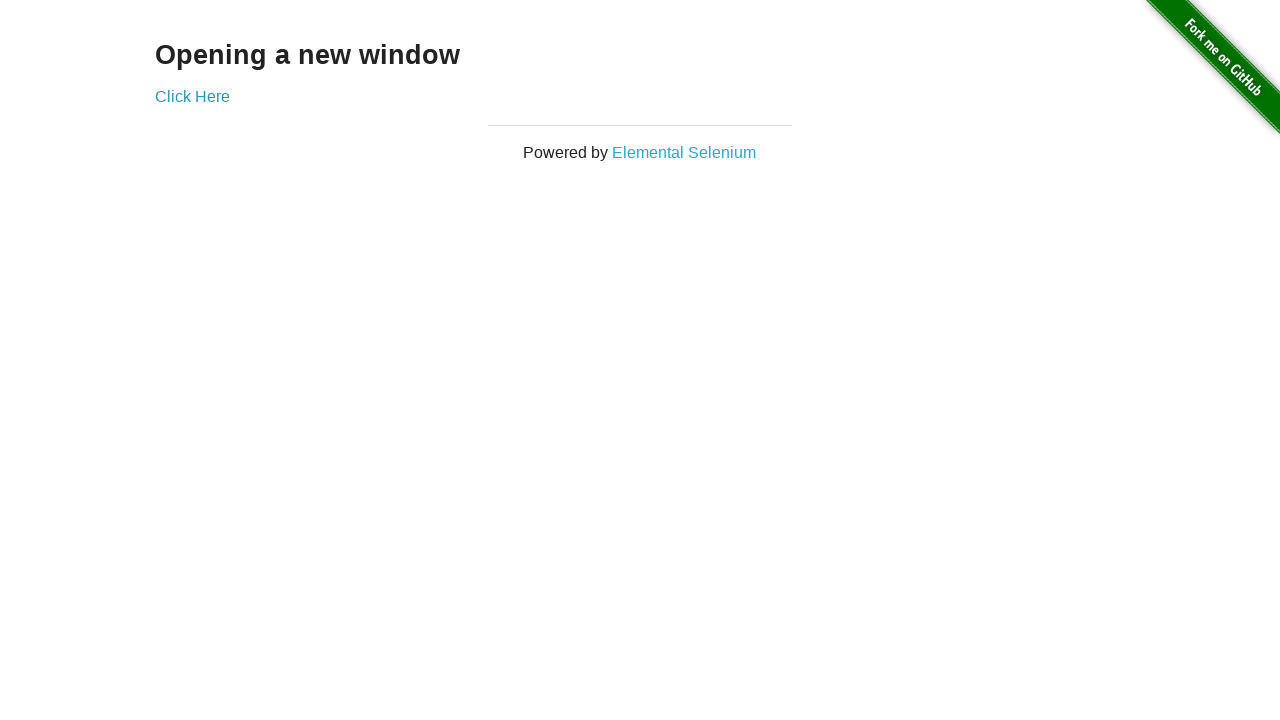

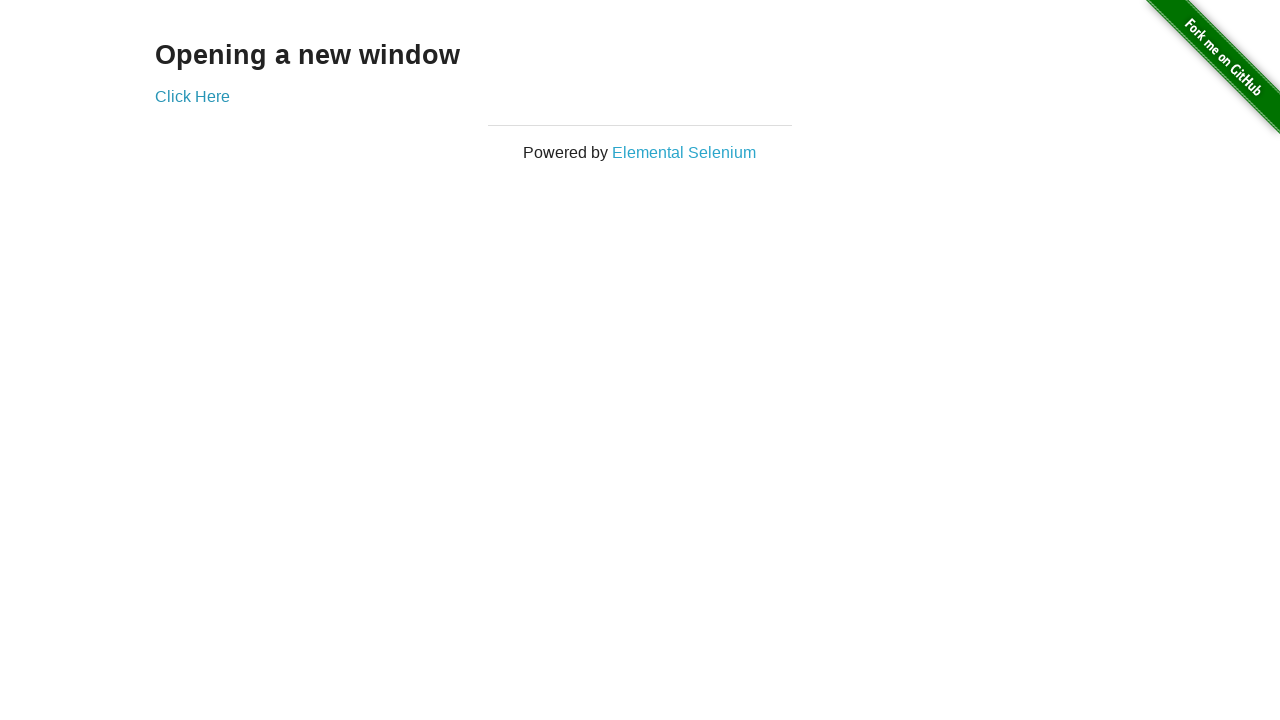